Tests the alert functionality on an automation practice page by entering a name, clicking the alert button, and accepting the alert dialog

Starting URL: https://rahulshettyacademy.com/AutomationPractice/

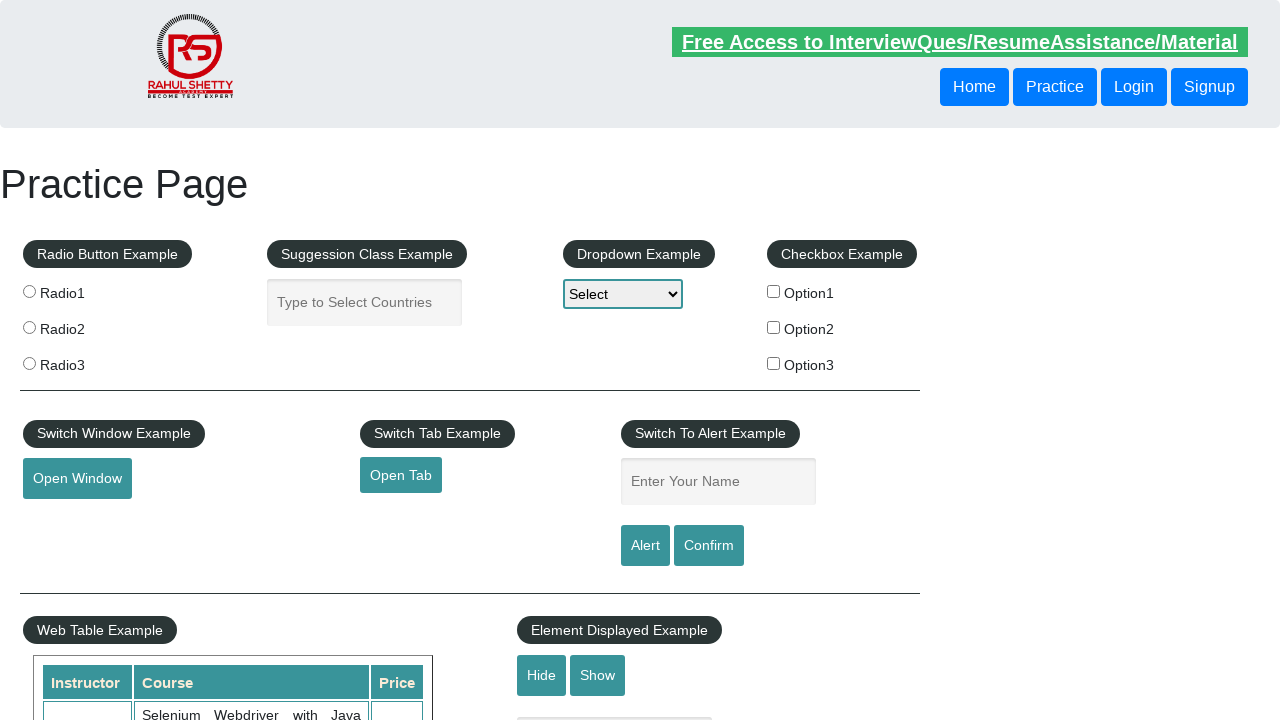

Navigated to Automation Practice page
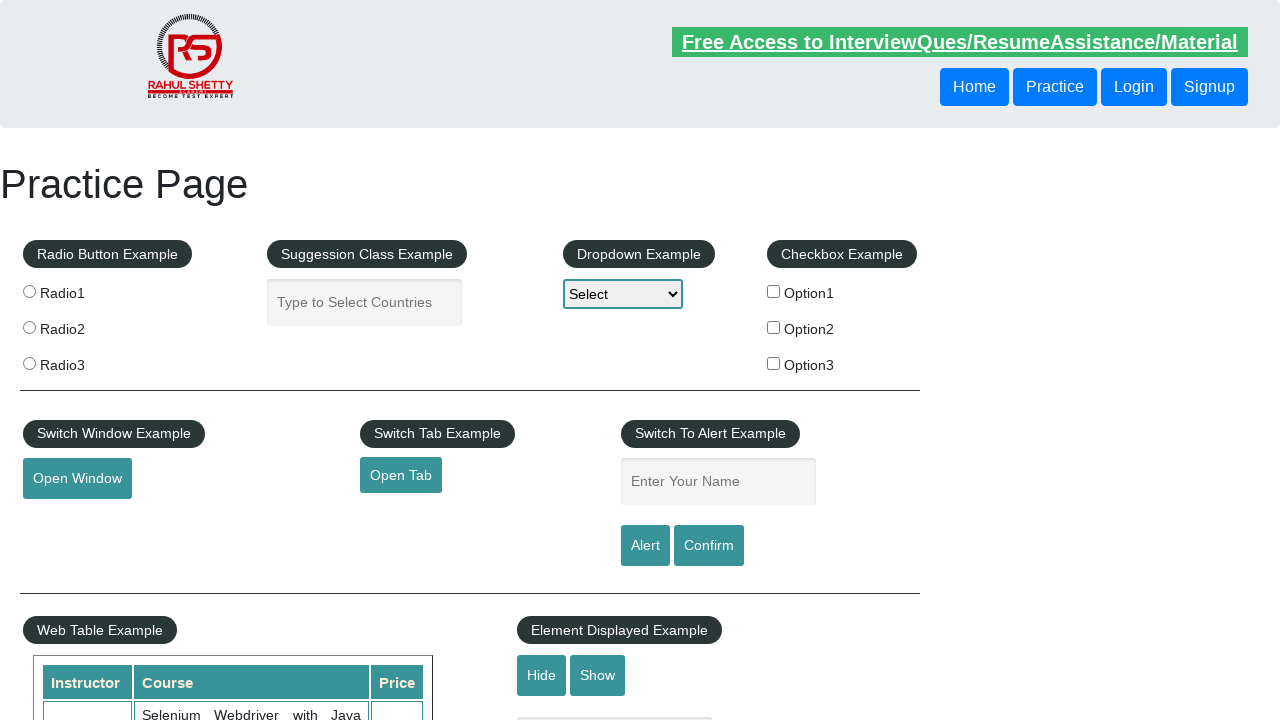

Entered 'Mashiur' in the name field on #name
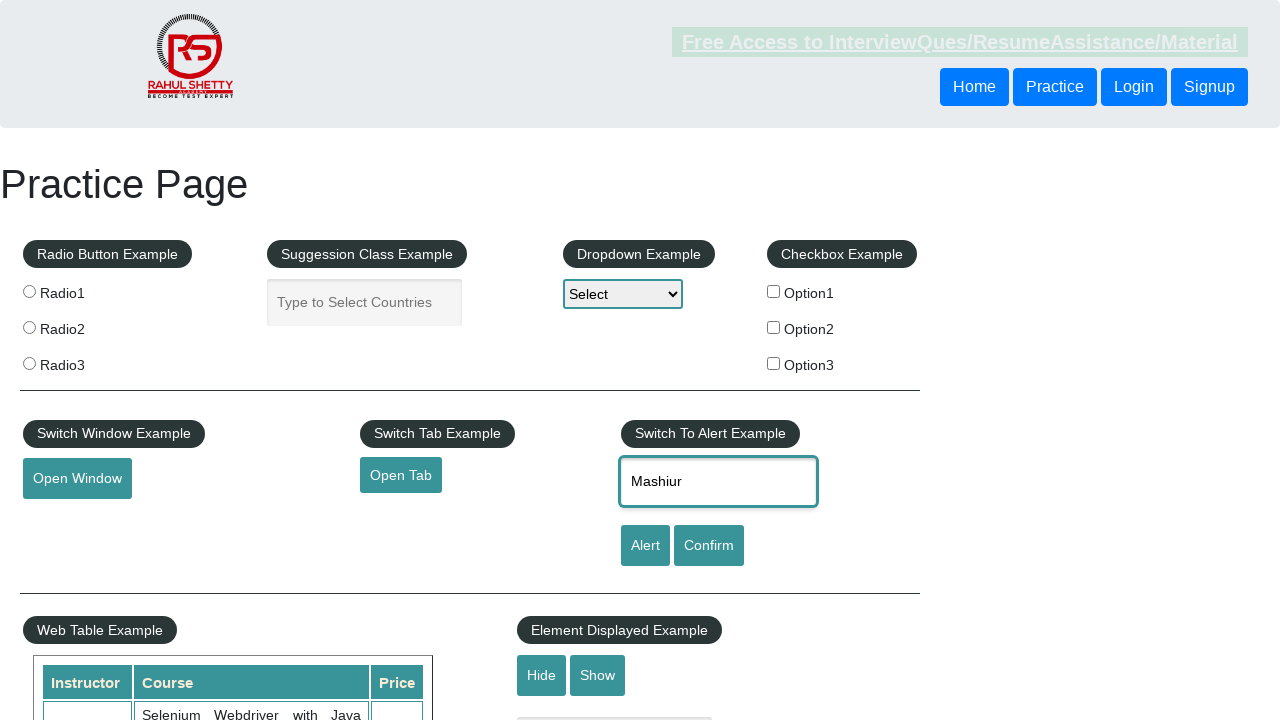

Clicked the alert button at (645, 546) on #alertbtn
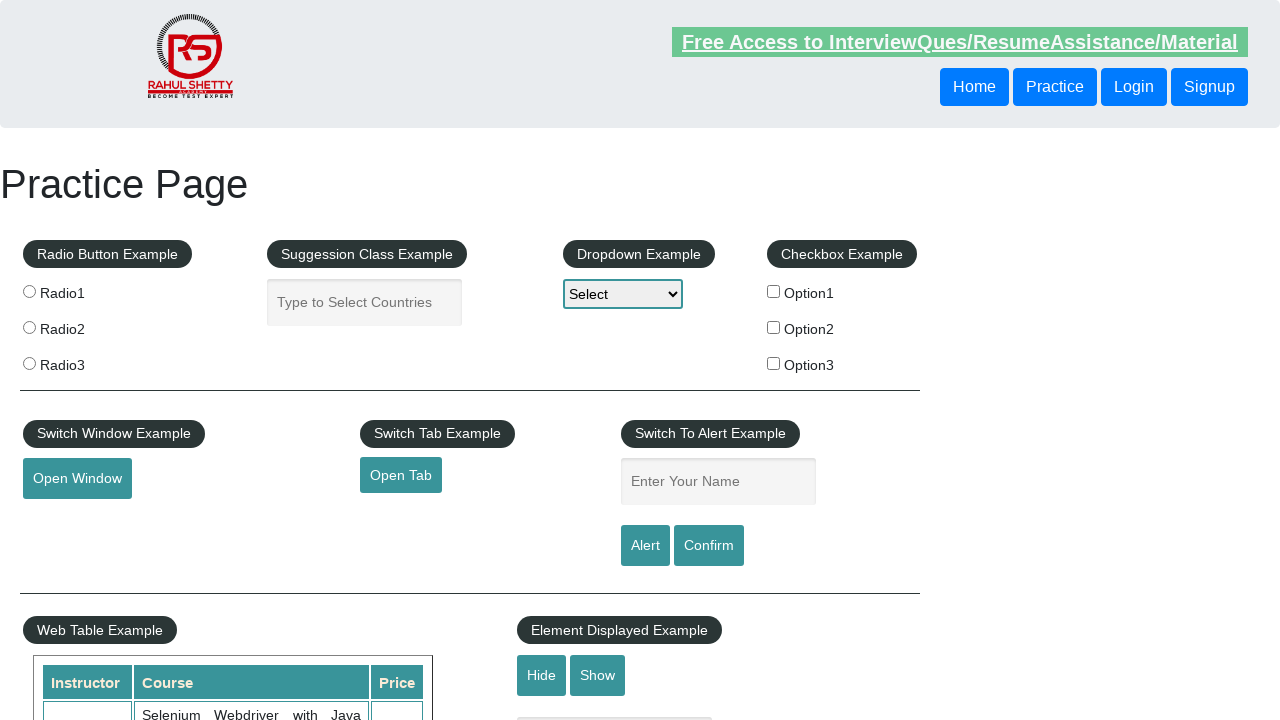

Set up dialog handler to accept alerts
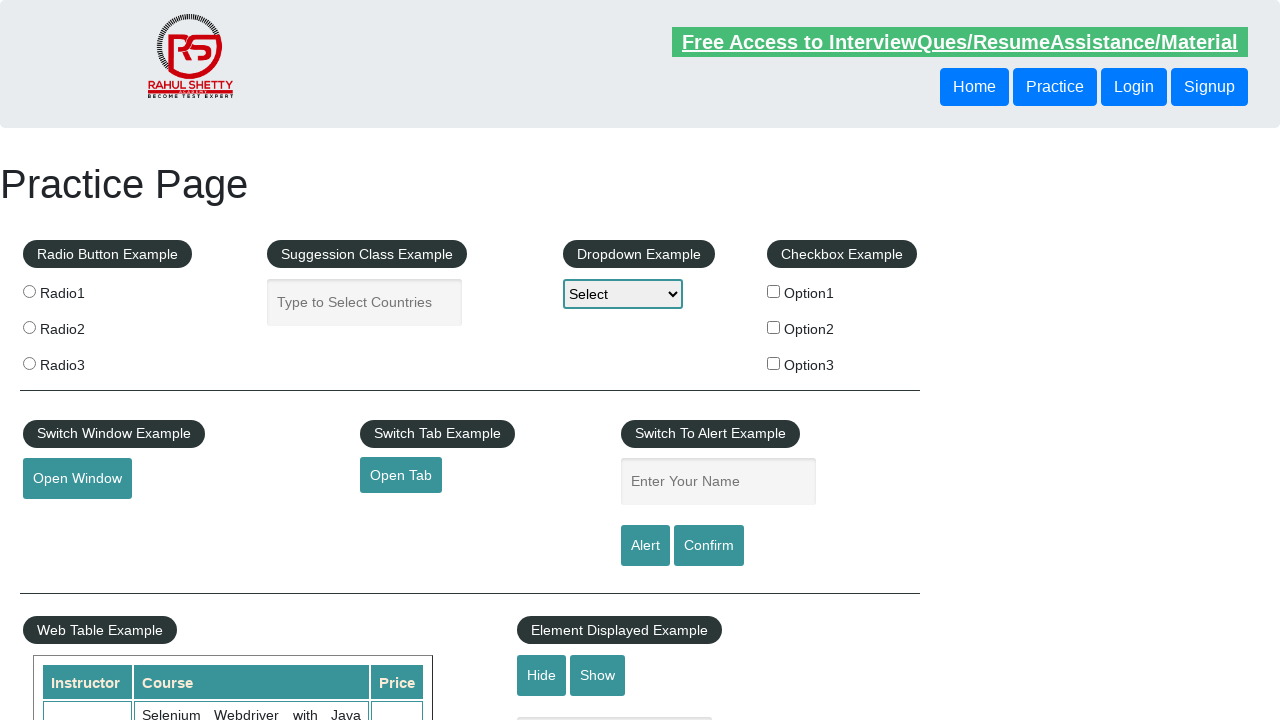

Waited for alert to be processed
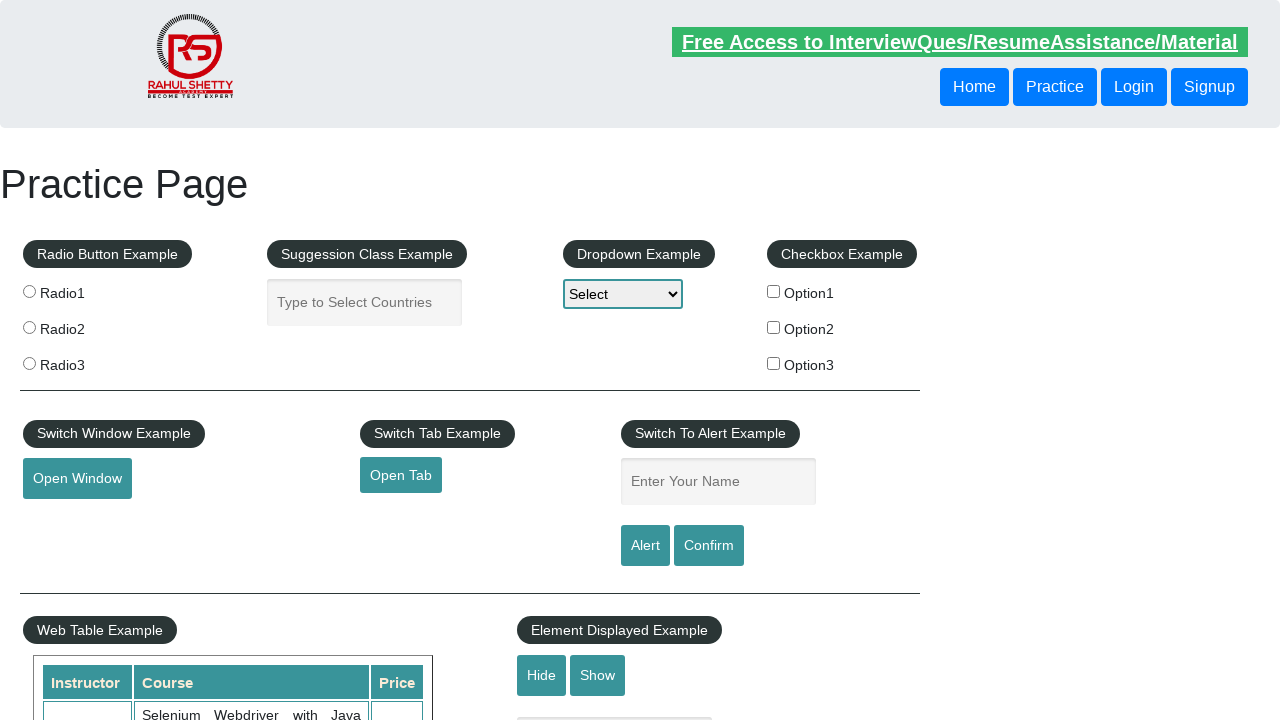

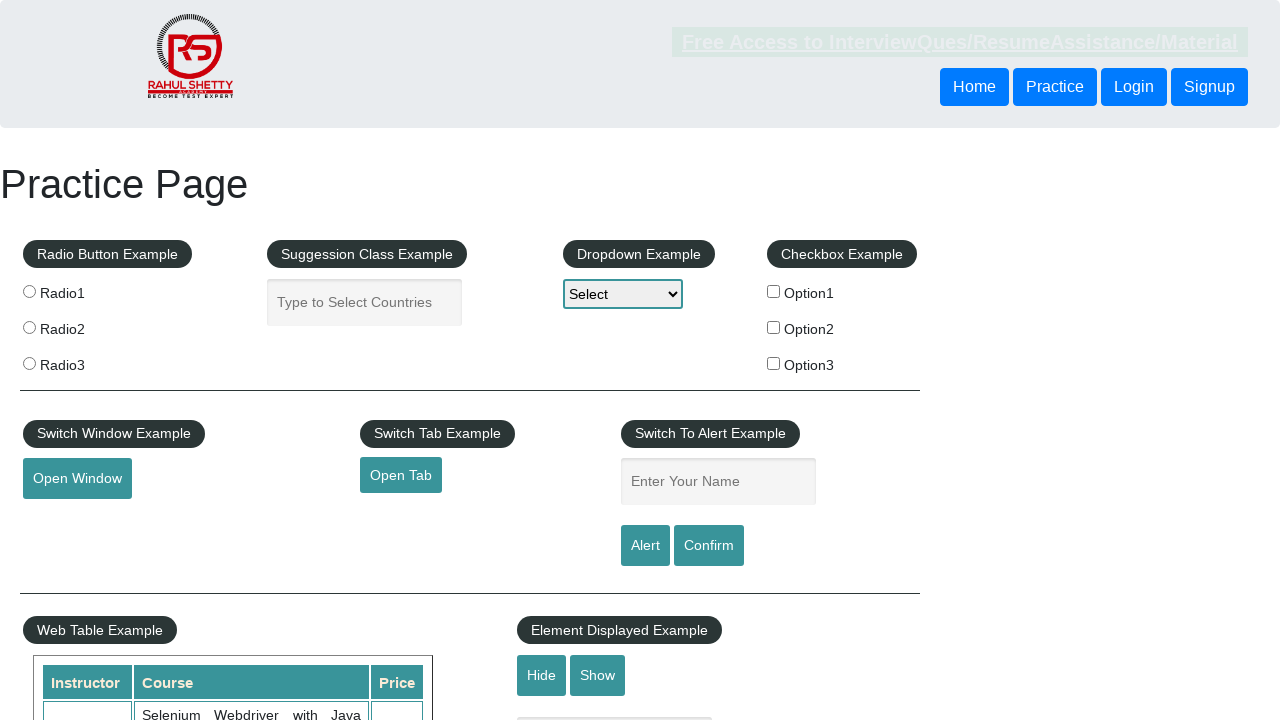